Tests that clicking Clear completed removes completed items from the list

Starting URL: https://demo.playwright.dev/todomvc

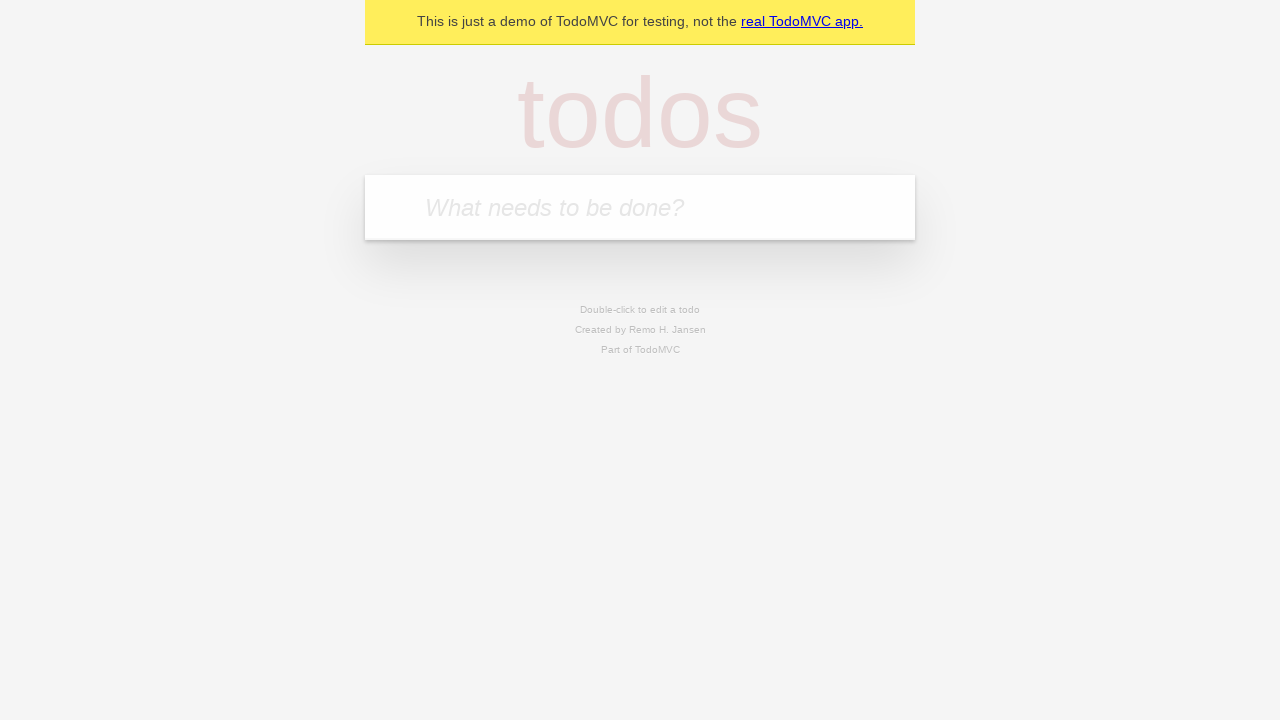

Filled first todo item 'buy some cheese' on internal:attr=[placeholder="What needs to be done?"i]
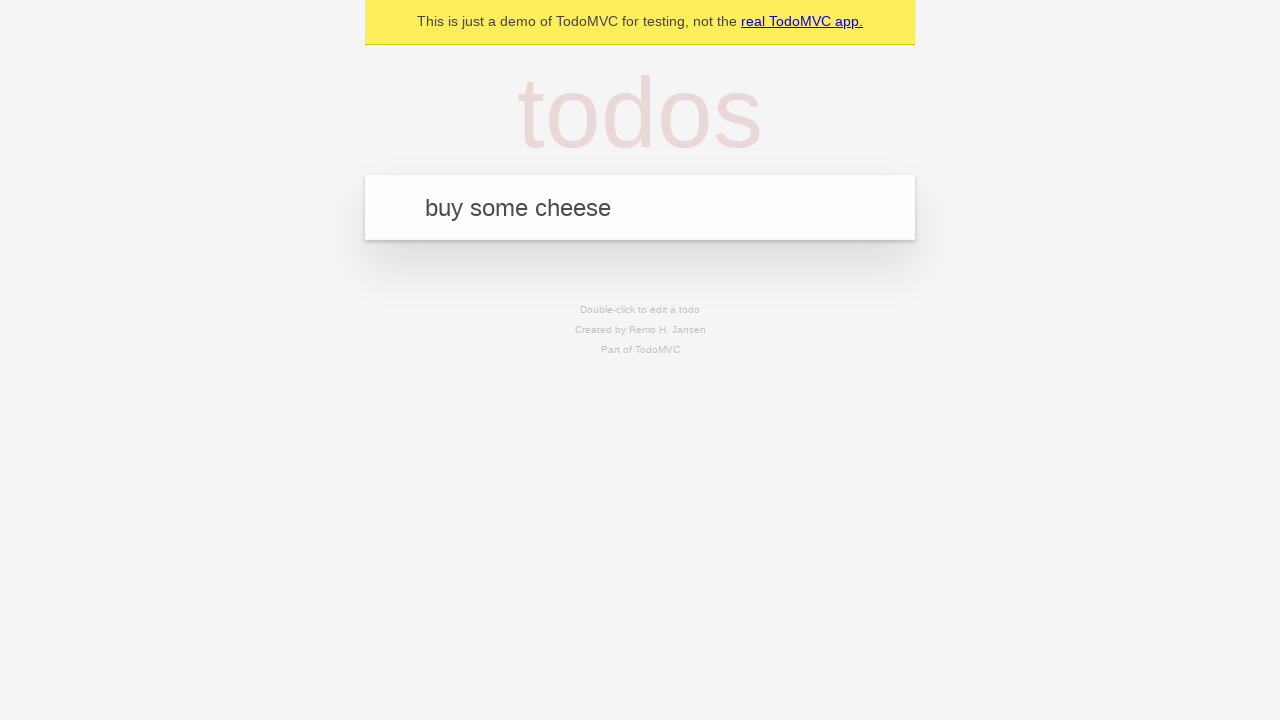

Pressed Enter to add first todo on internal:attr=[placeholder="What needs to be done?"i]
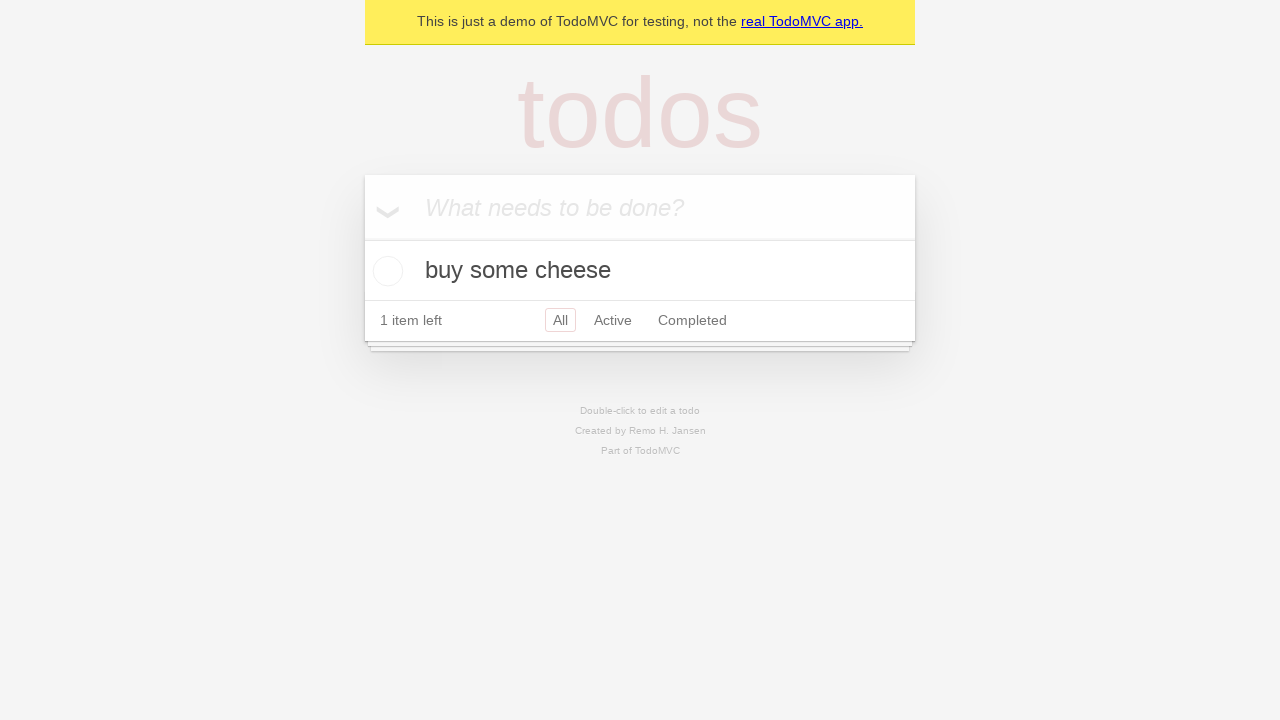

Filled second todo item 'feed the cat' on internal:attr=[placeholder="What needs to be done?"i]
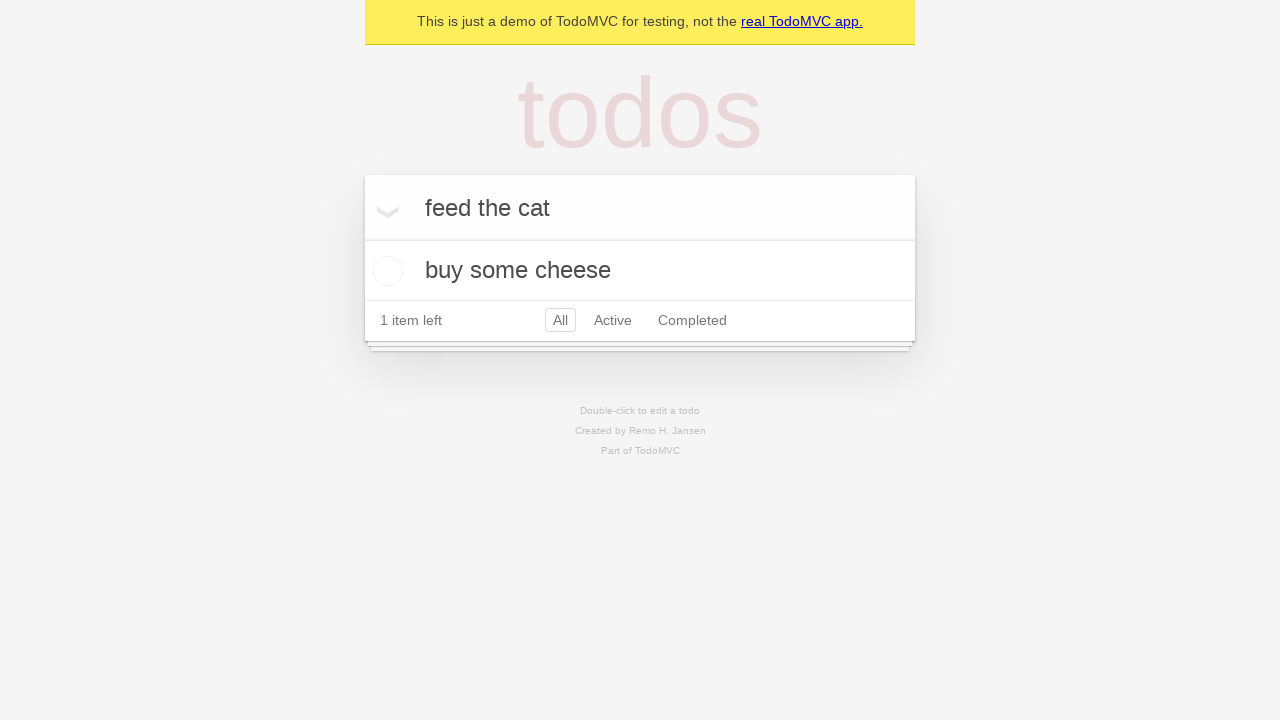

Pressed Enter to add second todo on internal:attr=[placeholder="What needs to be done?"i]
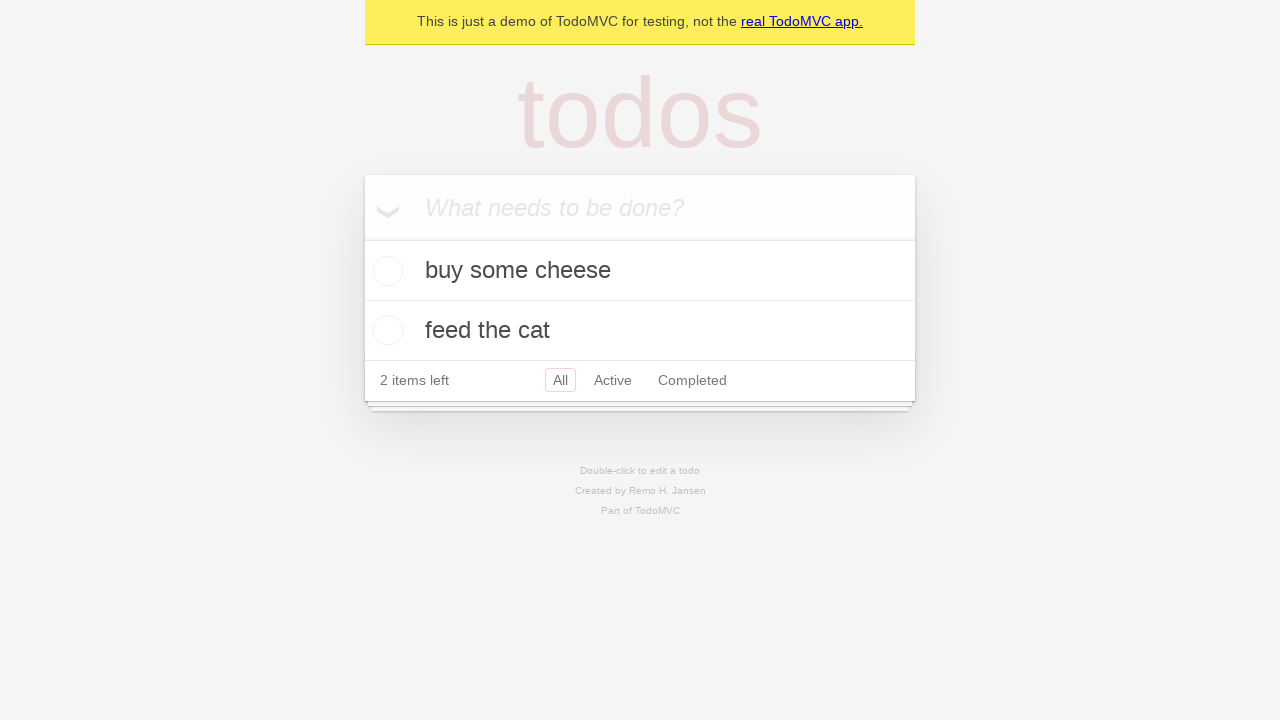

Filled third todo item 'book a doctors appointment' on internal:attr=[placeholder="What needs to be done?"i]
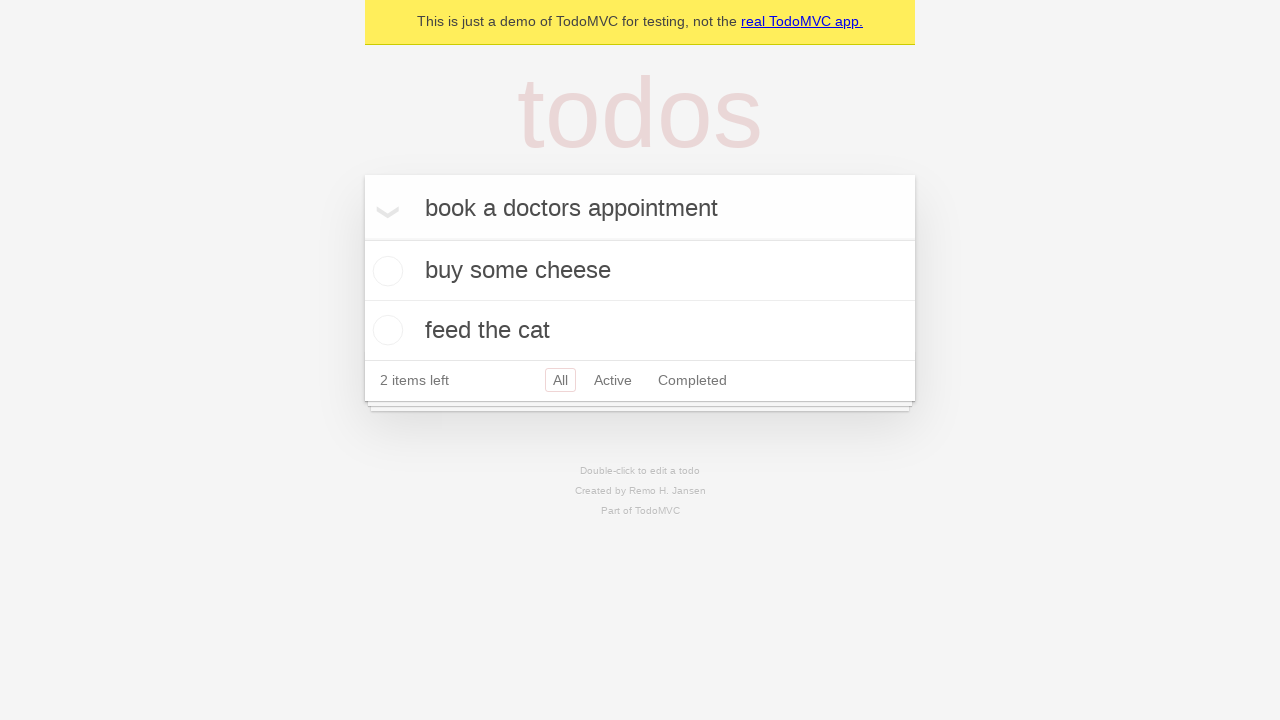

Pressed Enter to add third todo on internal:attr=[placeholder="What needs to be done?"i]
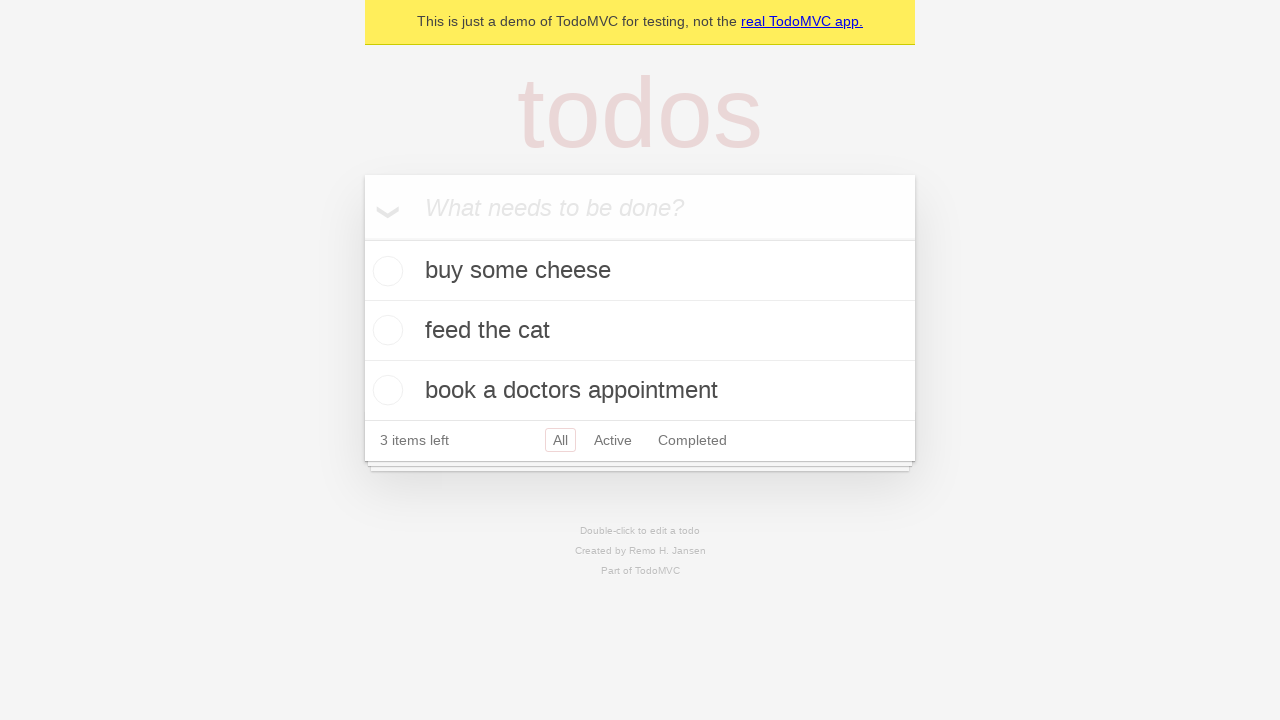

Checked the second todo item to mark it as completed at (385, 330) on internal:testid=[data-testid="todo-item"s] >> nth=1 >> internal:role=checkbox
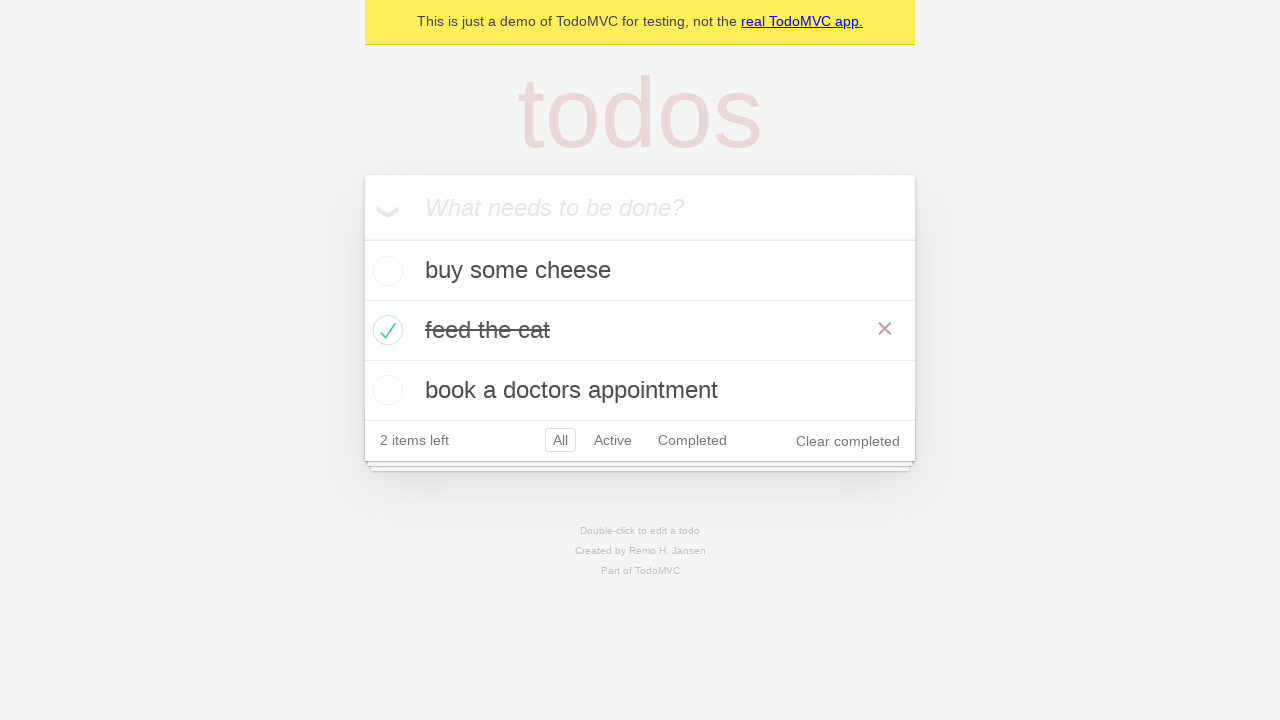

Clicked 'Clear completed' button to remove completed items at (848, 441) on internal:role=button[name="Clear completed"i]
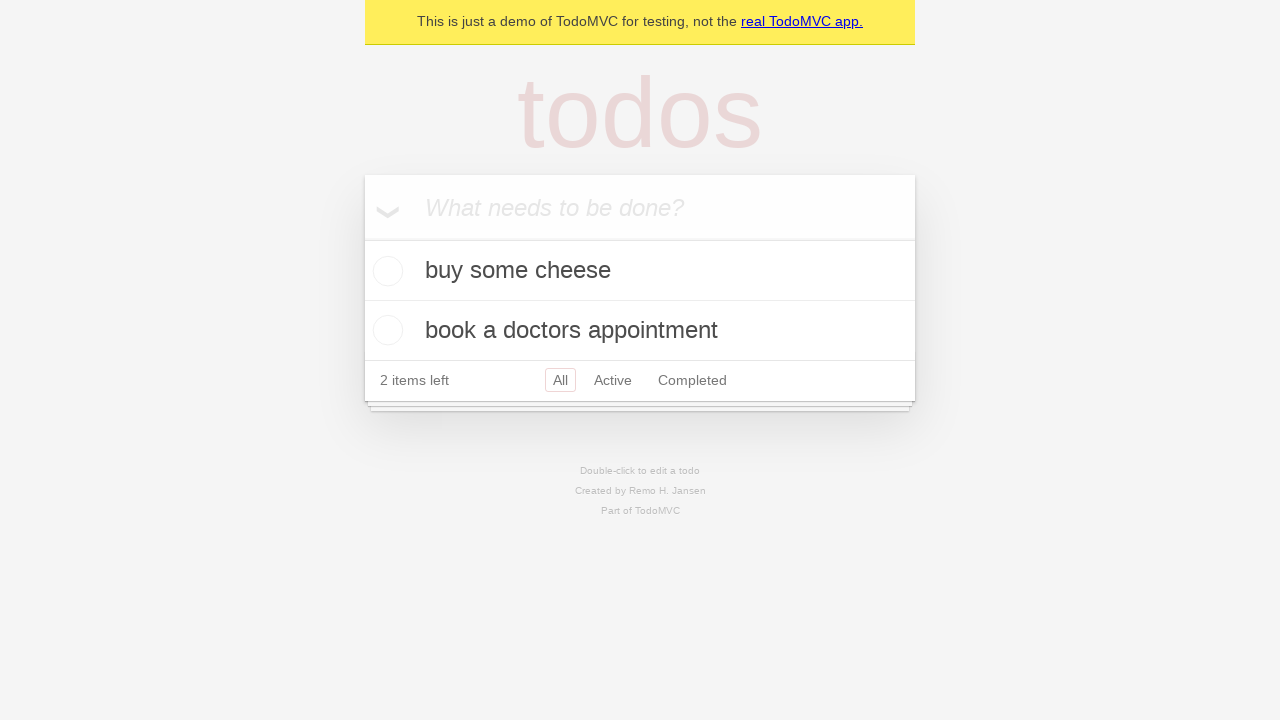

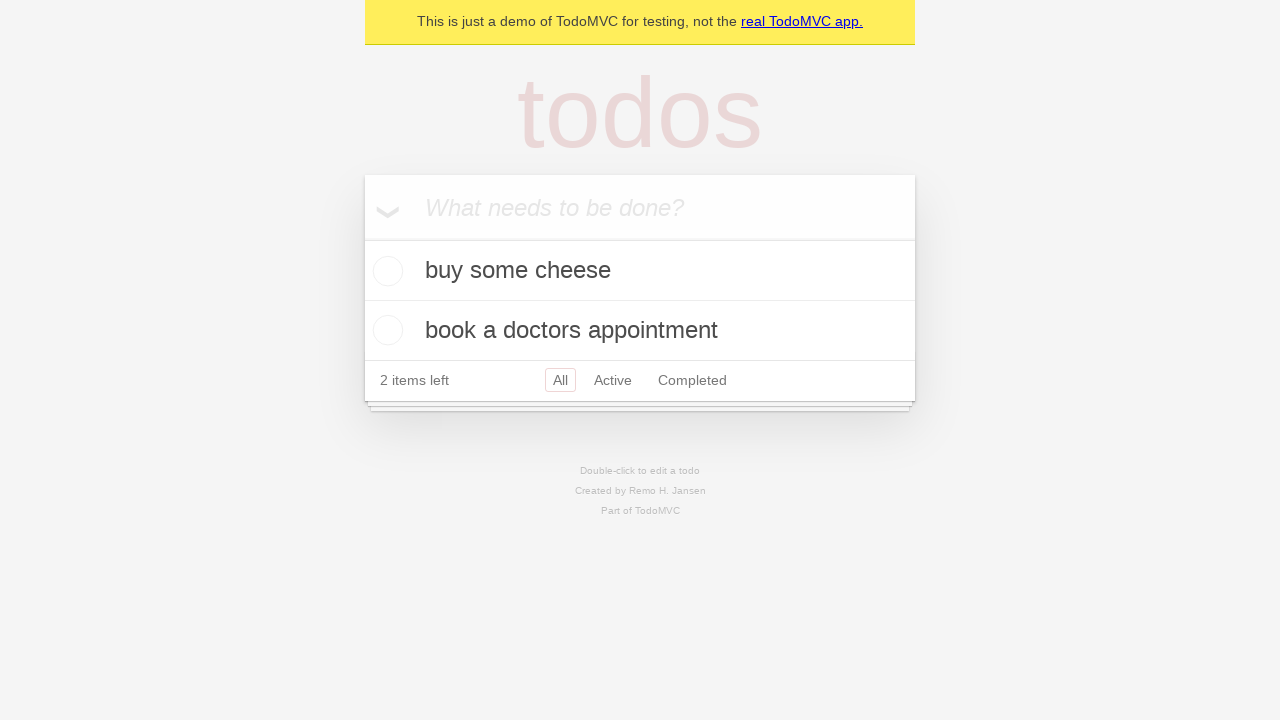